Tests dynamic loading Example 2 by clicking through to the example page, clicking Start button, and verifying that dynamically loaded text appears

Starting URL: https://the-internet.herokuapp.com/dynamic_loading

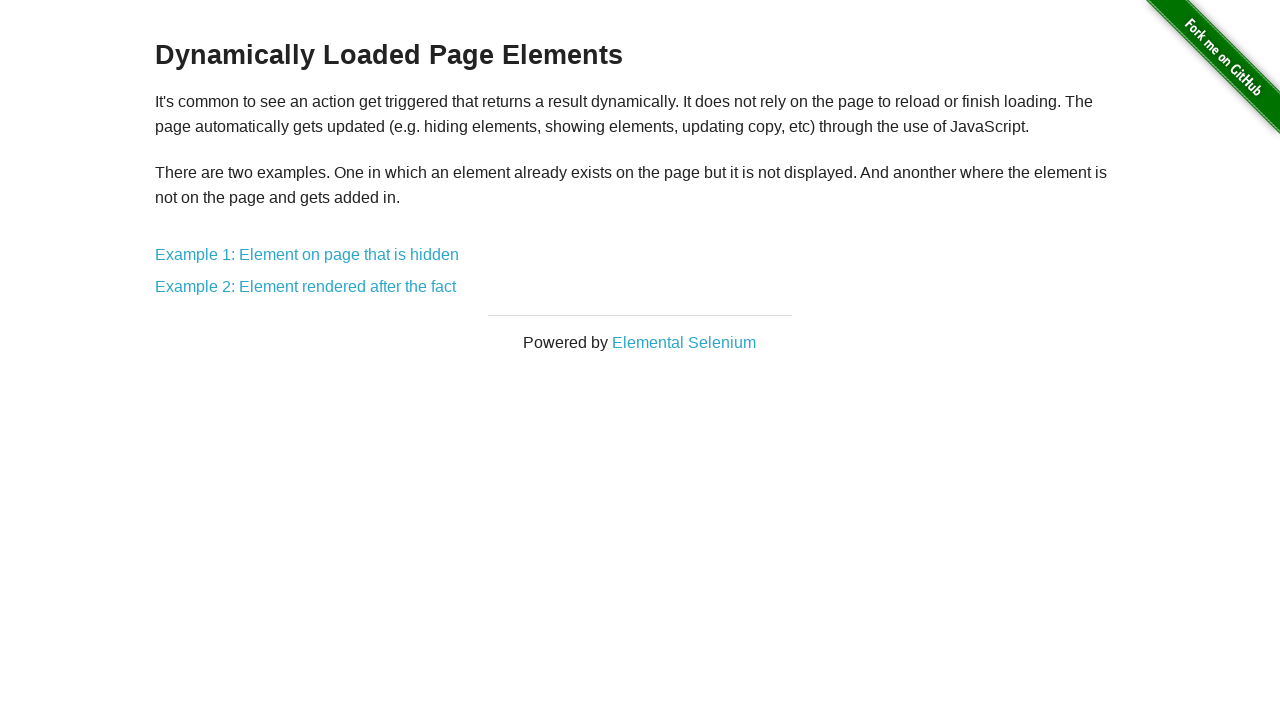

Clicked on Example 2 link at (306, 287) on xpath=//a[contains(text(),'Example 2')]
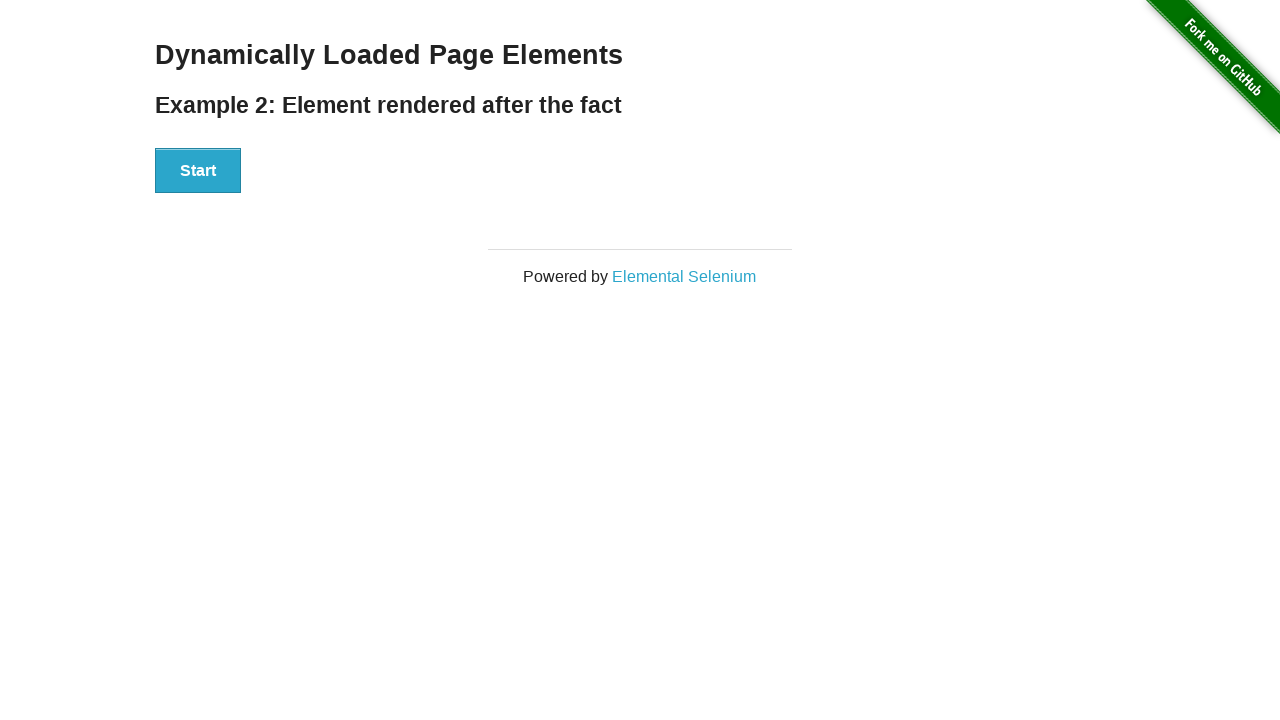

Clicked the Start button at (198, 171) on xpath=//button[text()='Start']
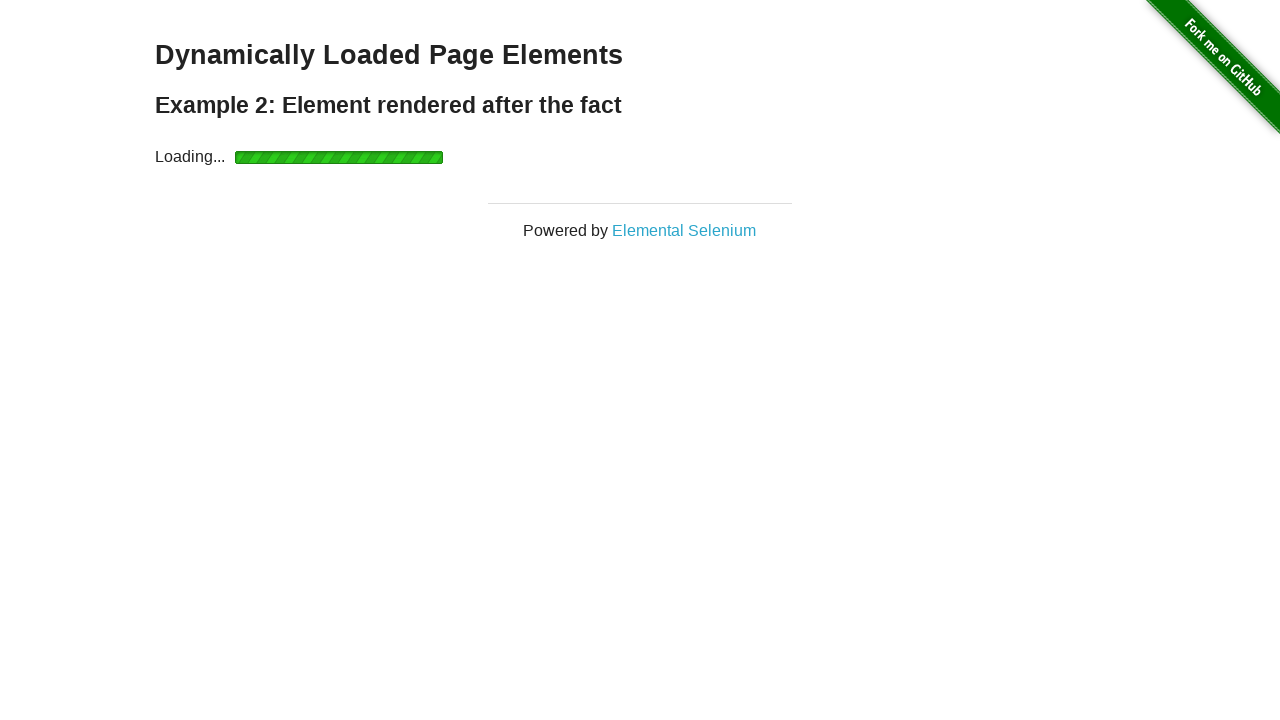

Waited for 'Hello World!' text to appear
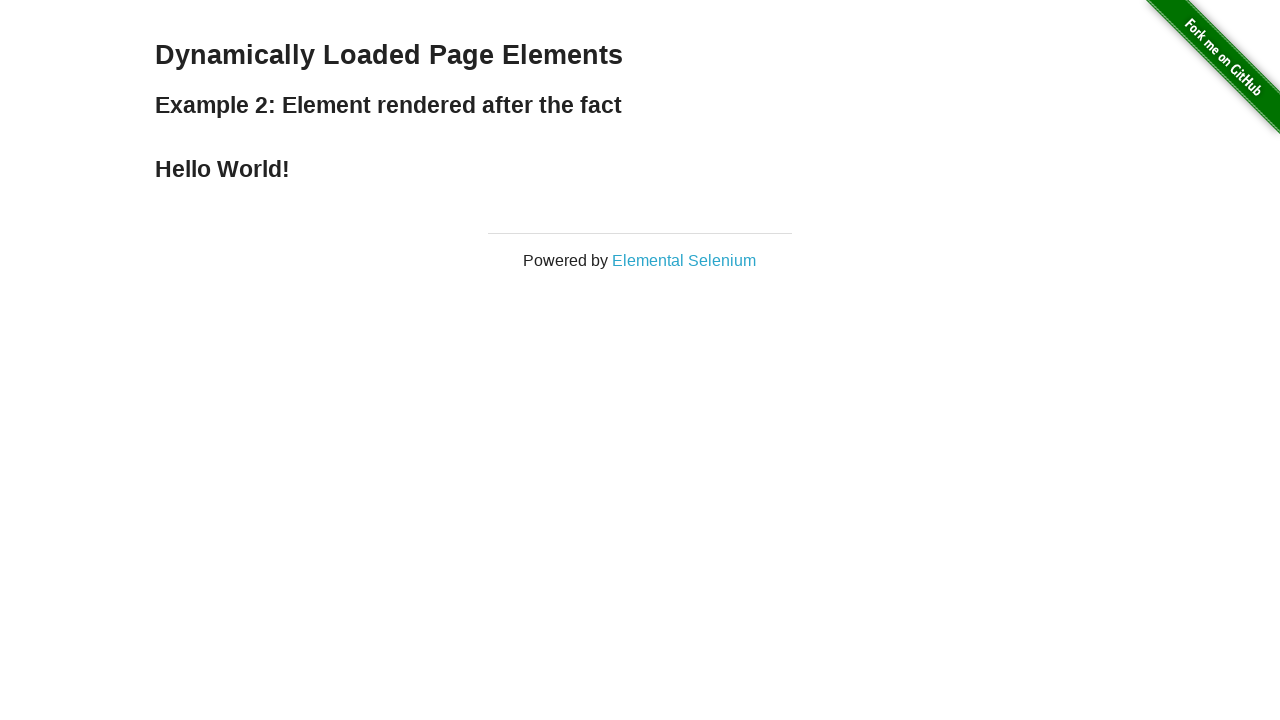

Located the Hello World element
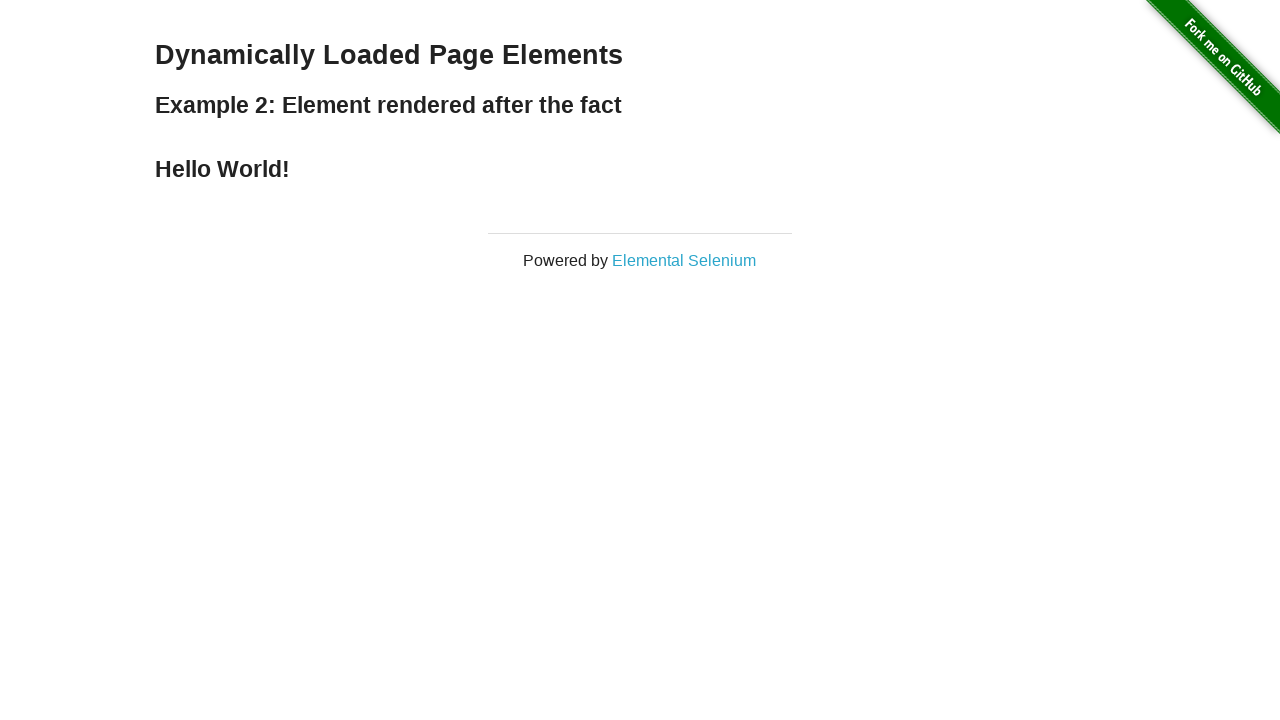

Verified 'Hello World!' text is visible
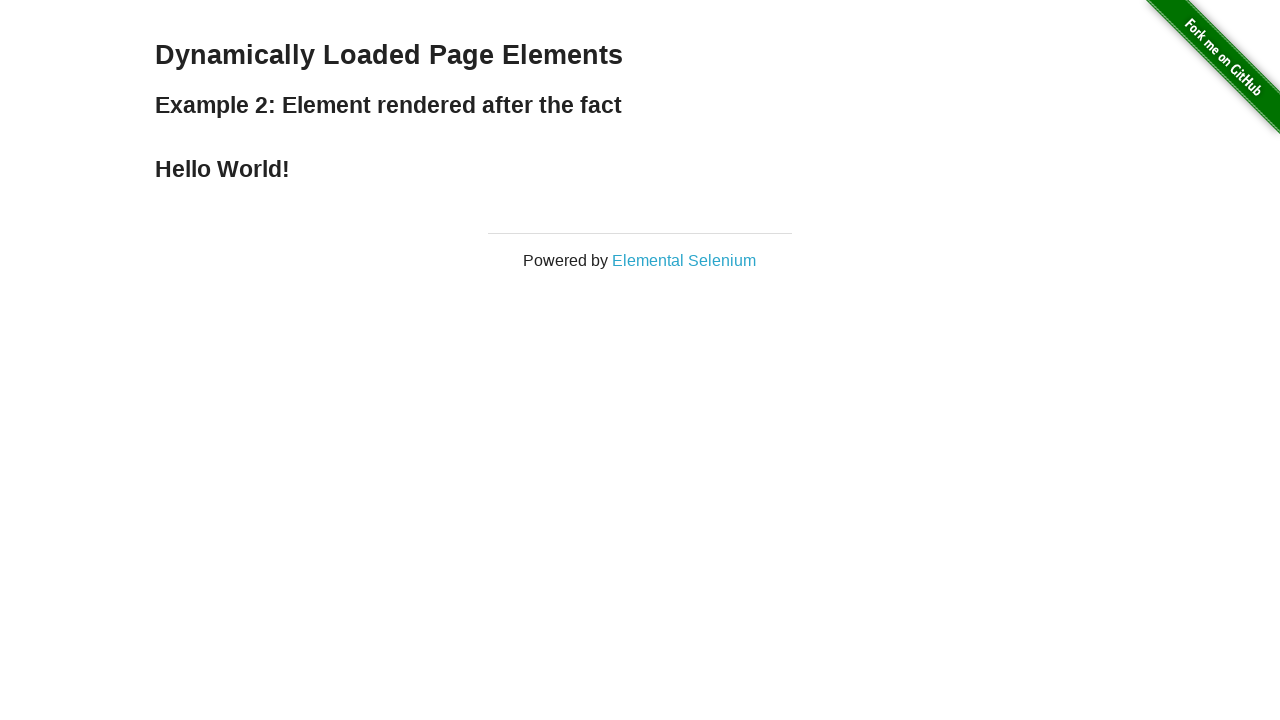

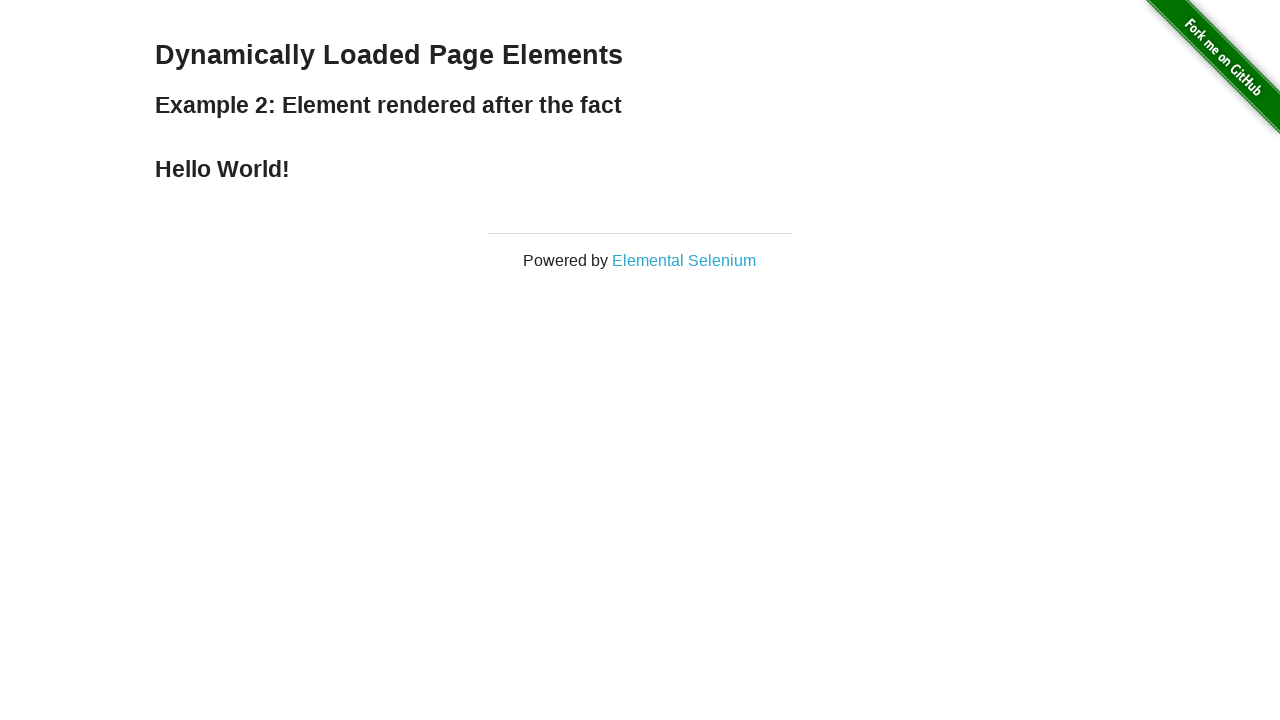